Tests clicking on the iOS app download button on the Adactin Hotel App homepage, which likely opens a new browser window/tab to the app store.

Starting URL: https://adactinhotelapp.com/

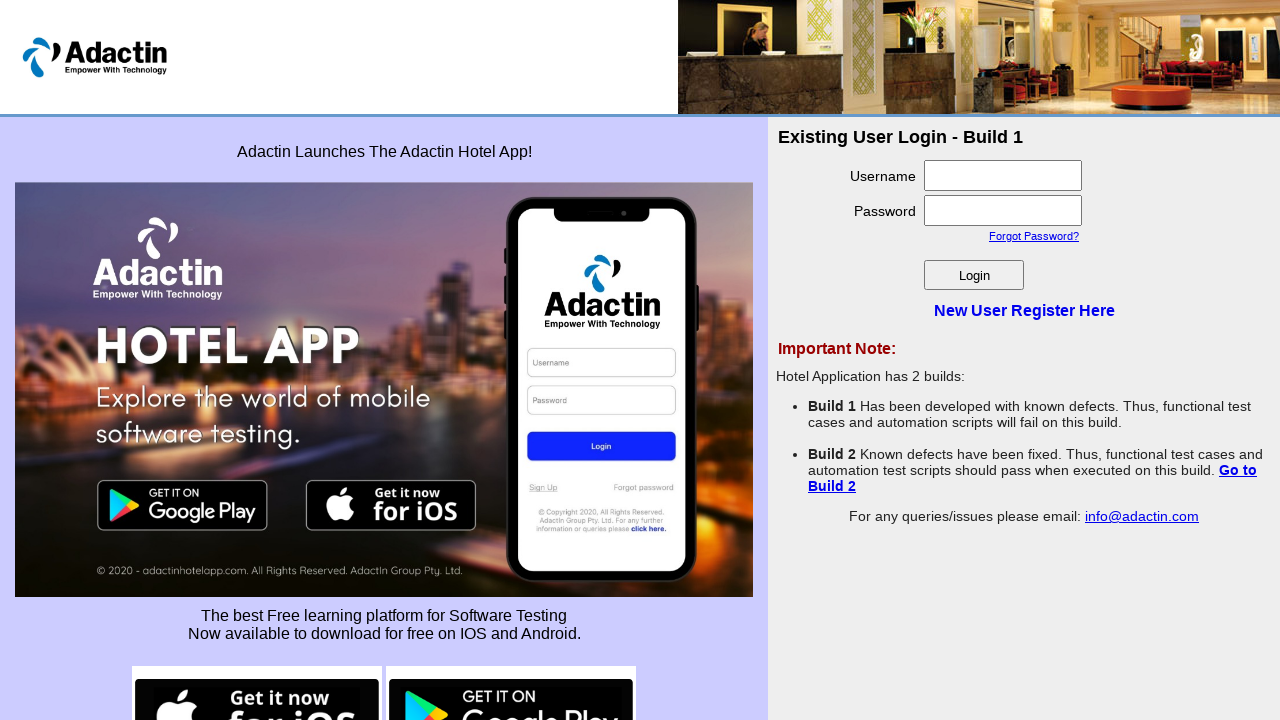

Set browser viewport to 1920x1080
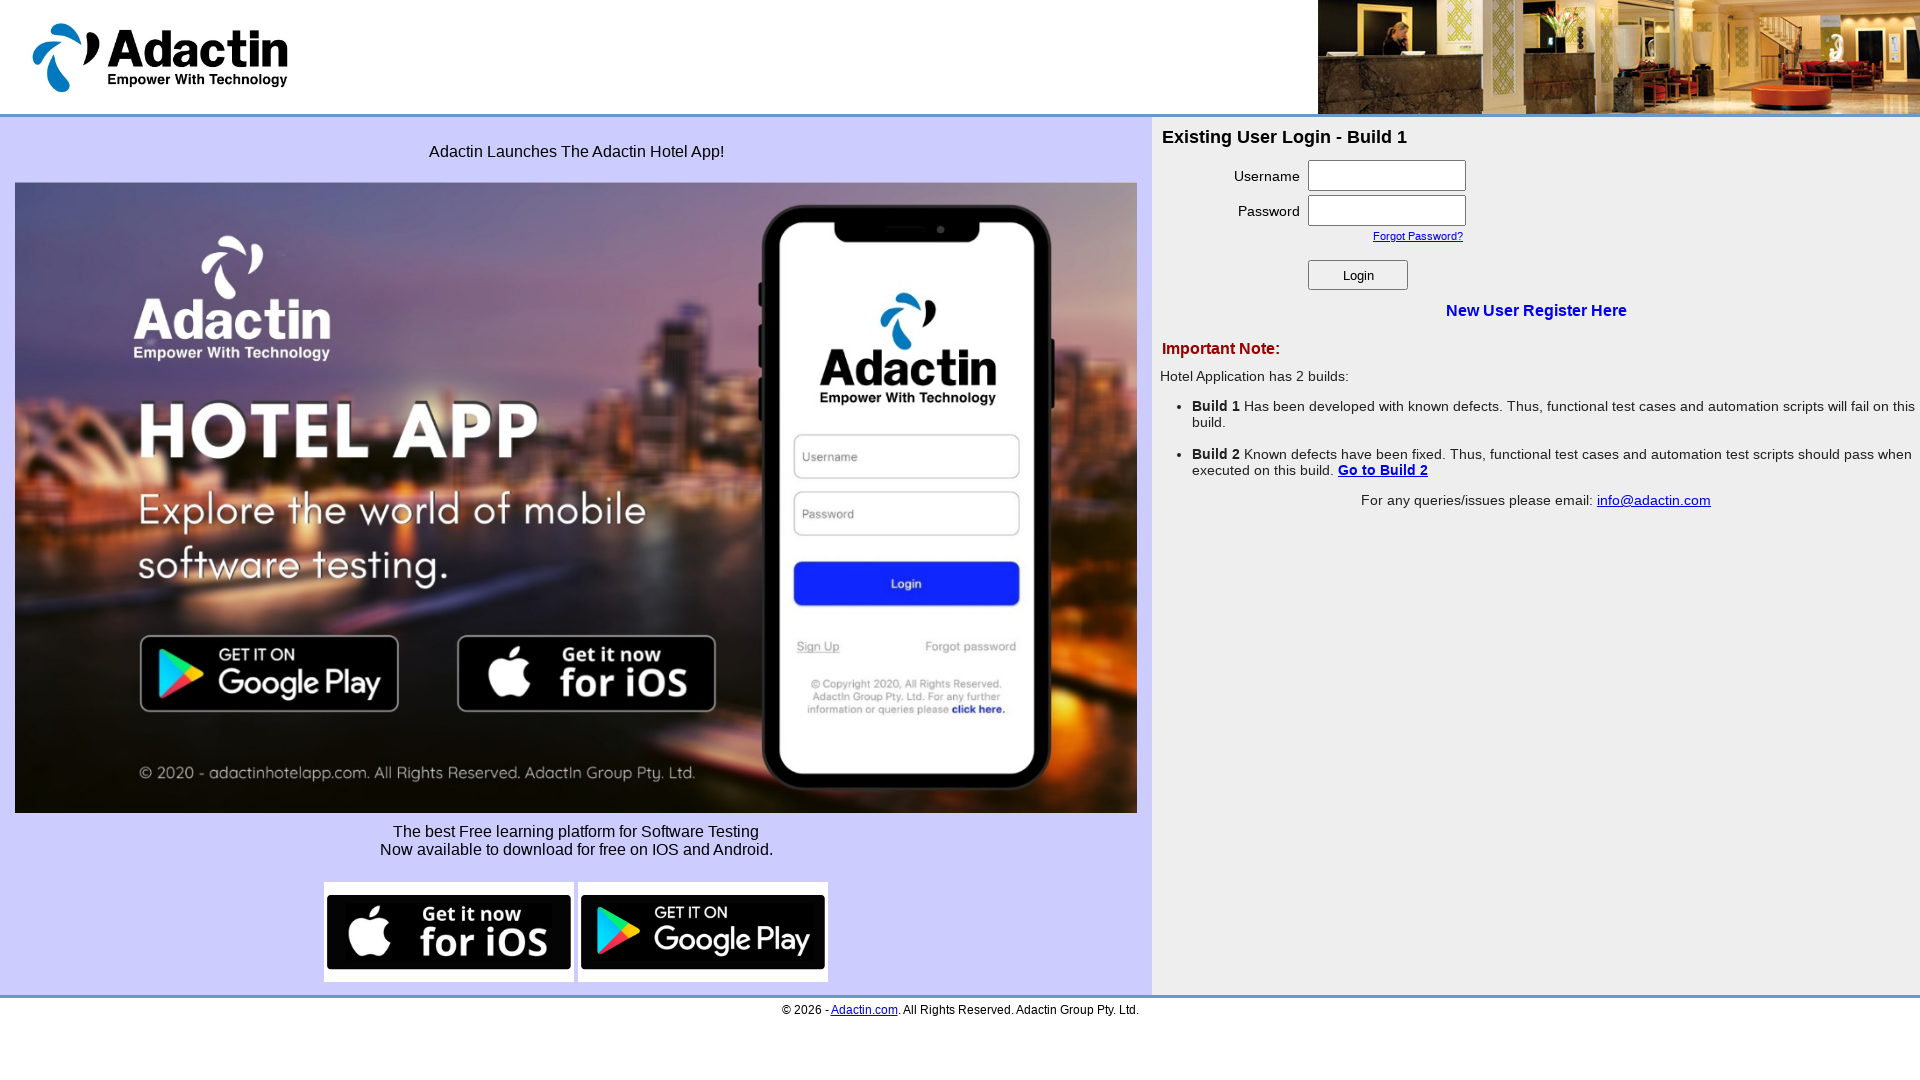

Clicked iOS app download button at (449, 932) on img[src*='ios-button']
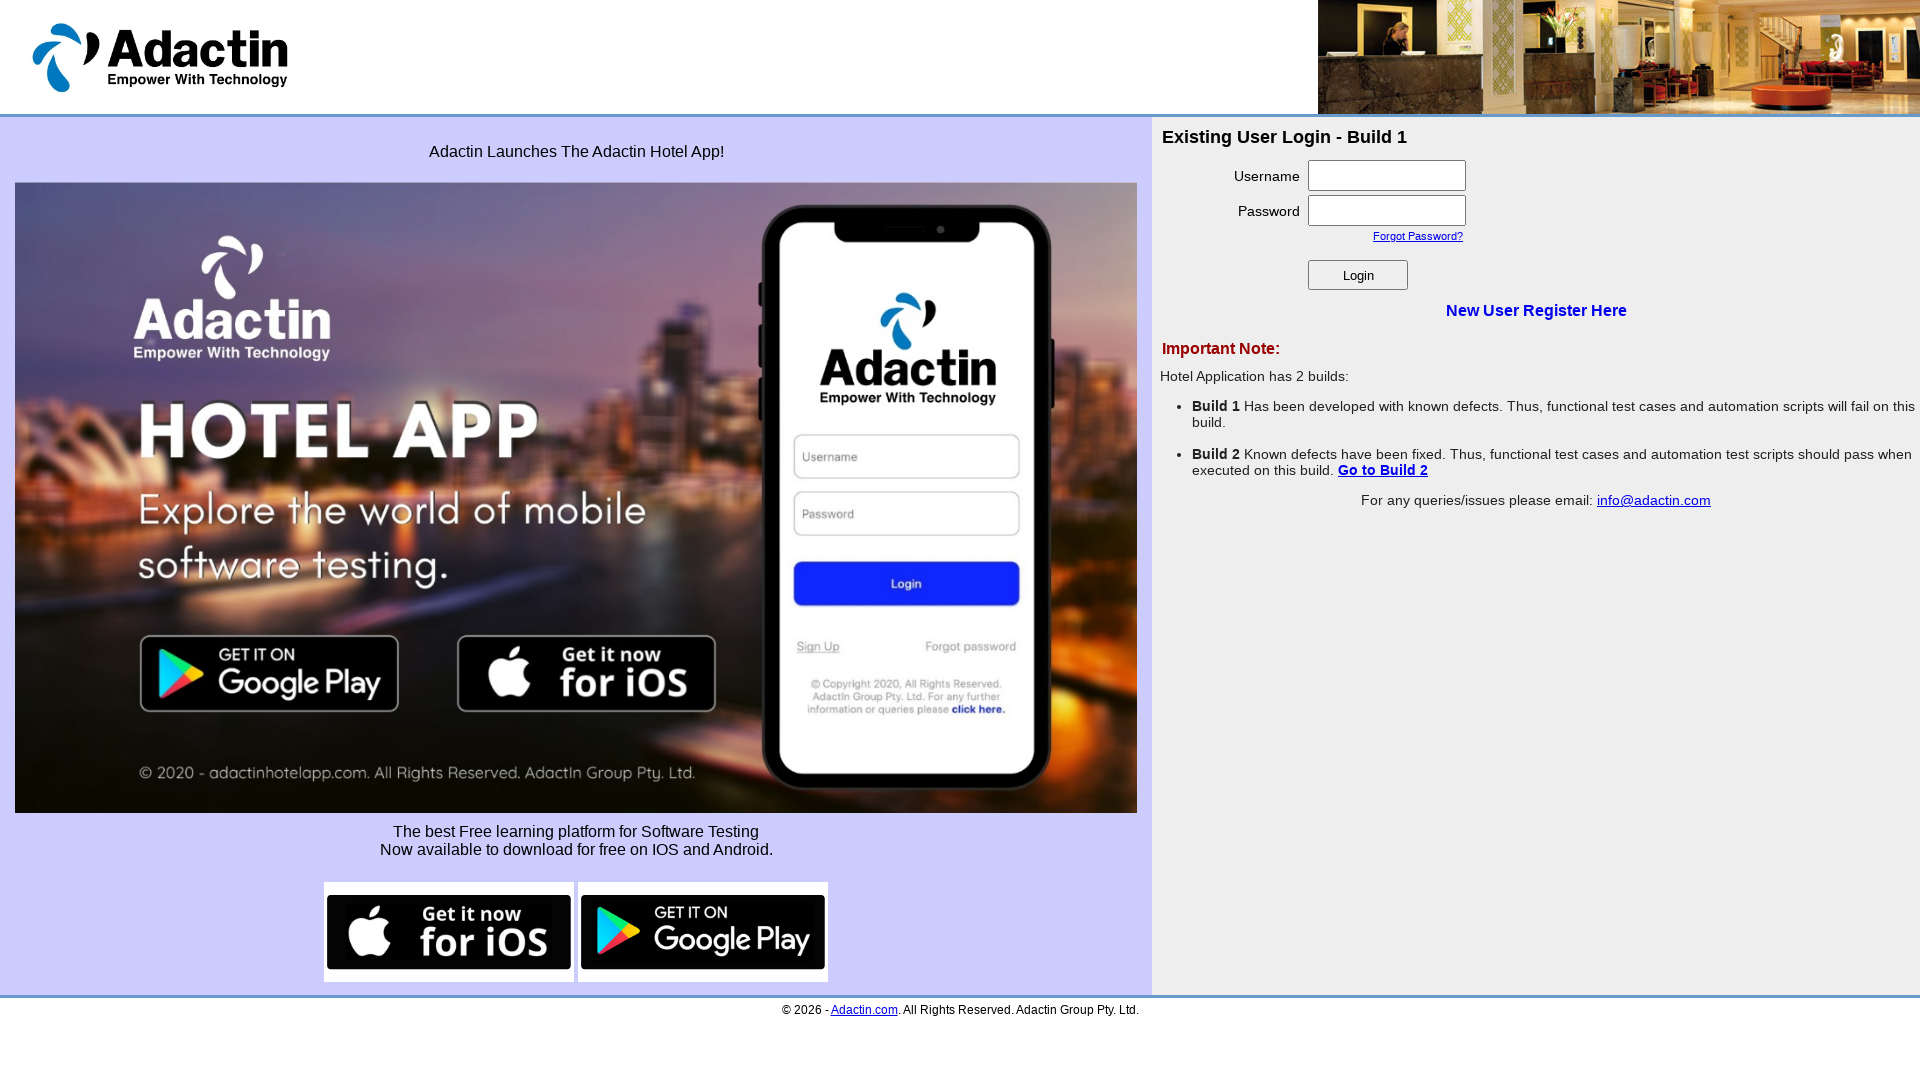

Waited 3 seconds for new window/tab to open
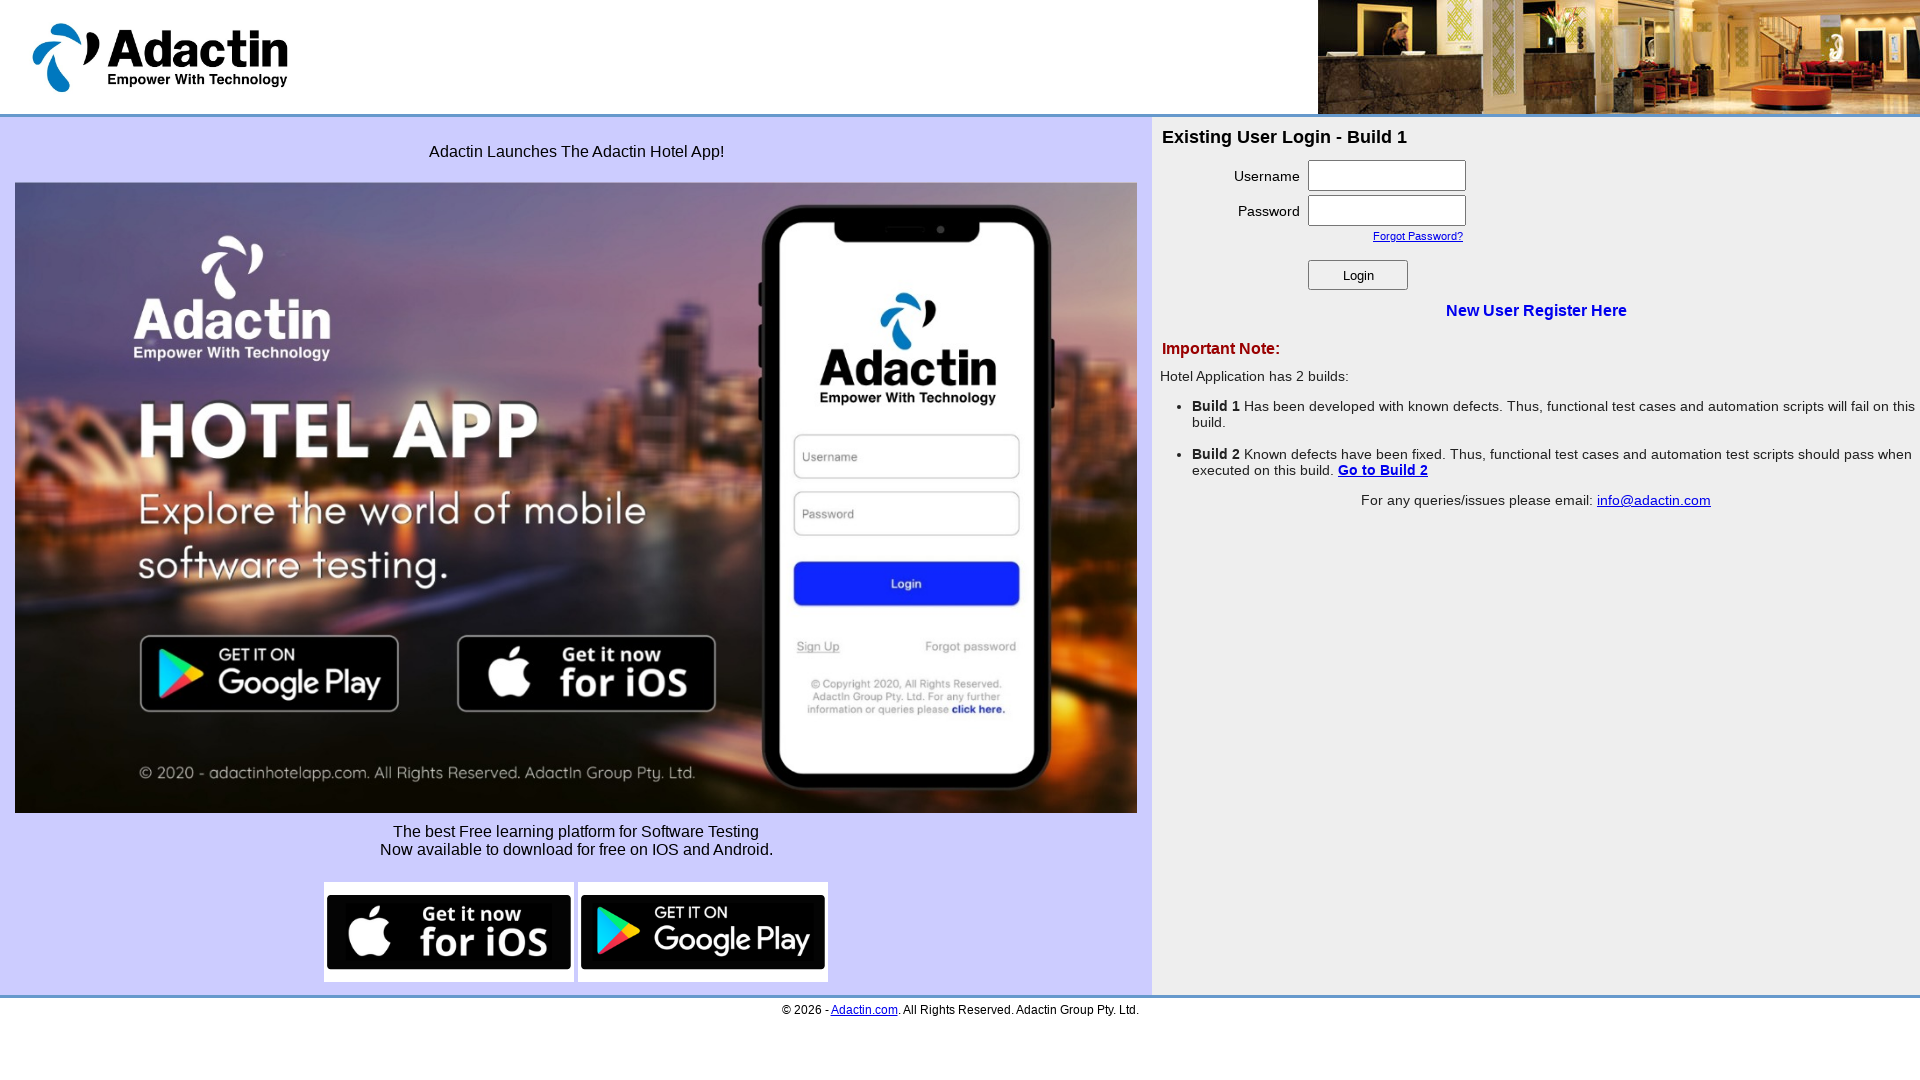

Retrieved all open pages in browser context
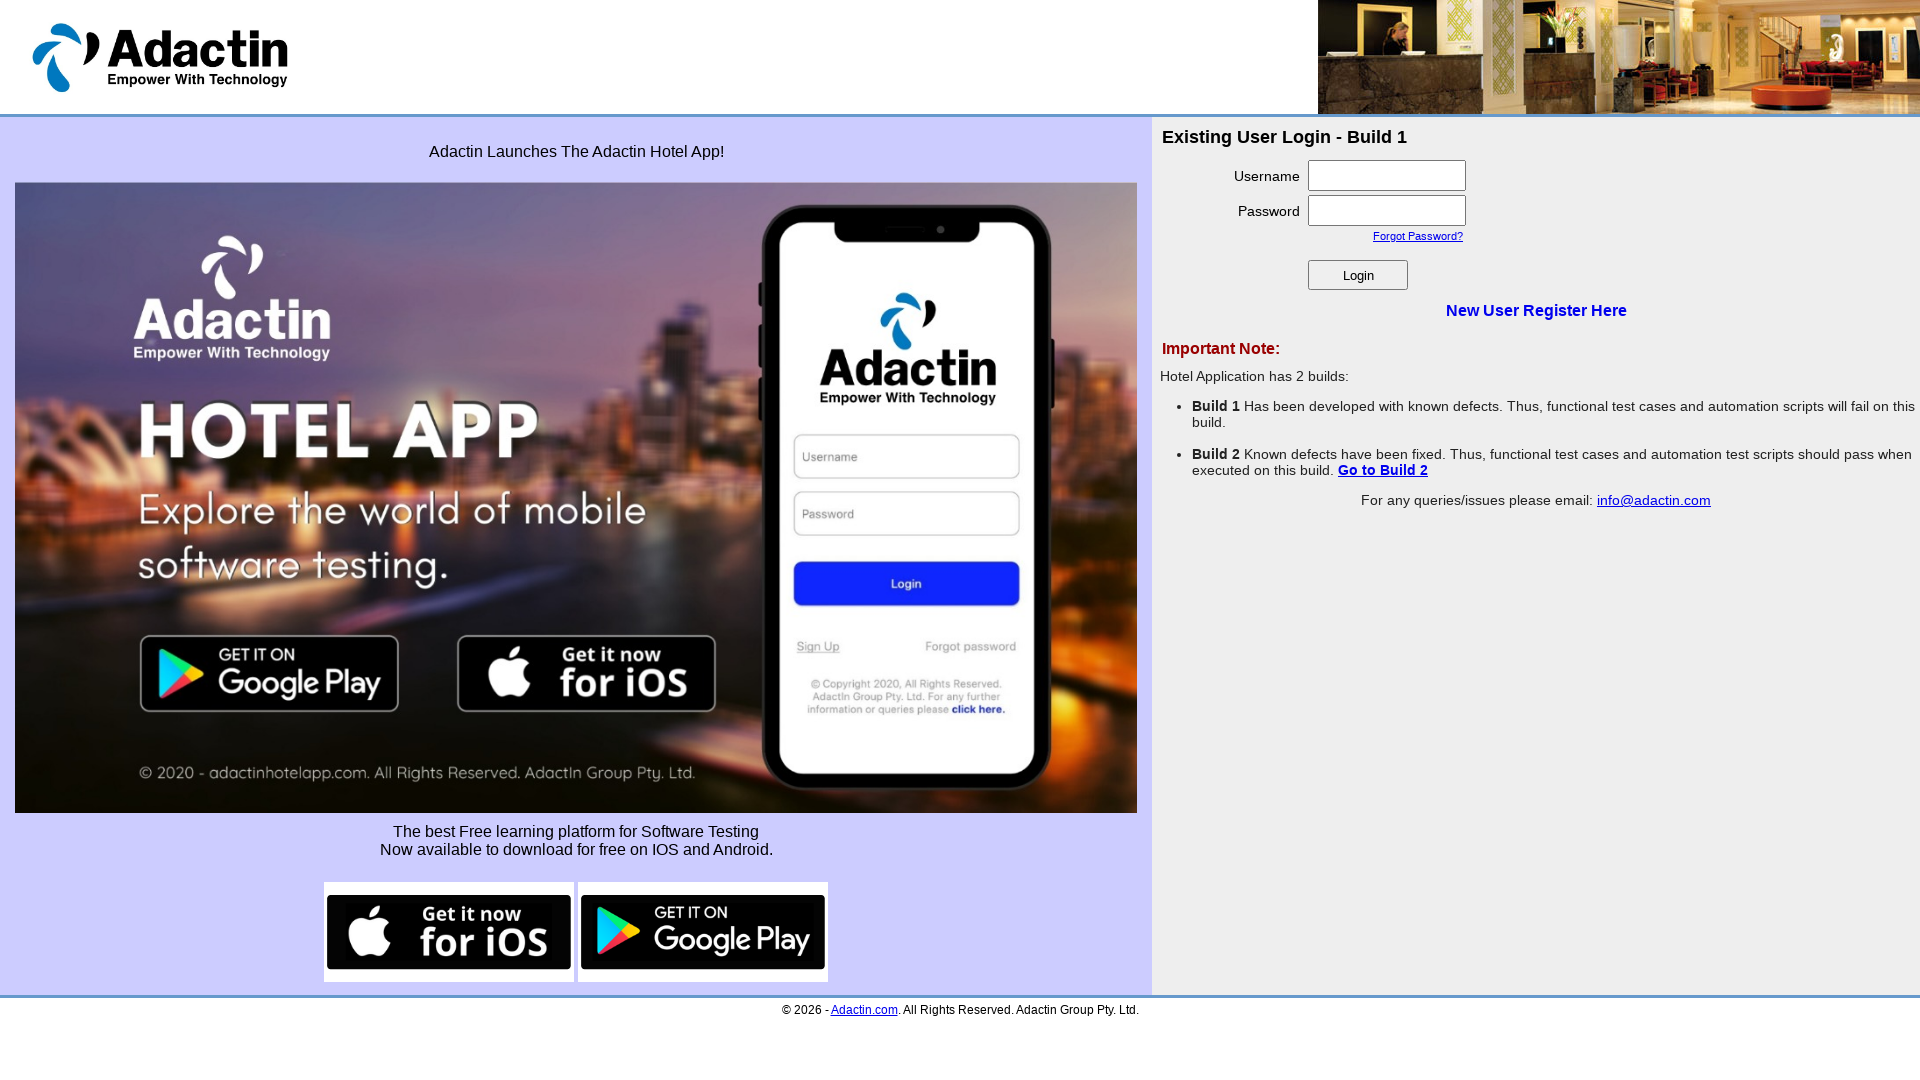

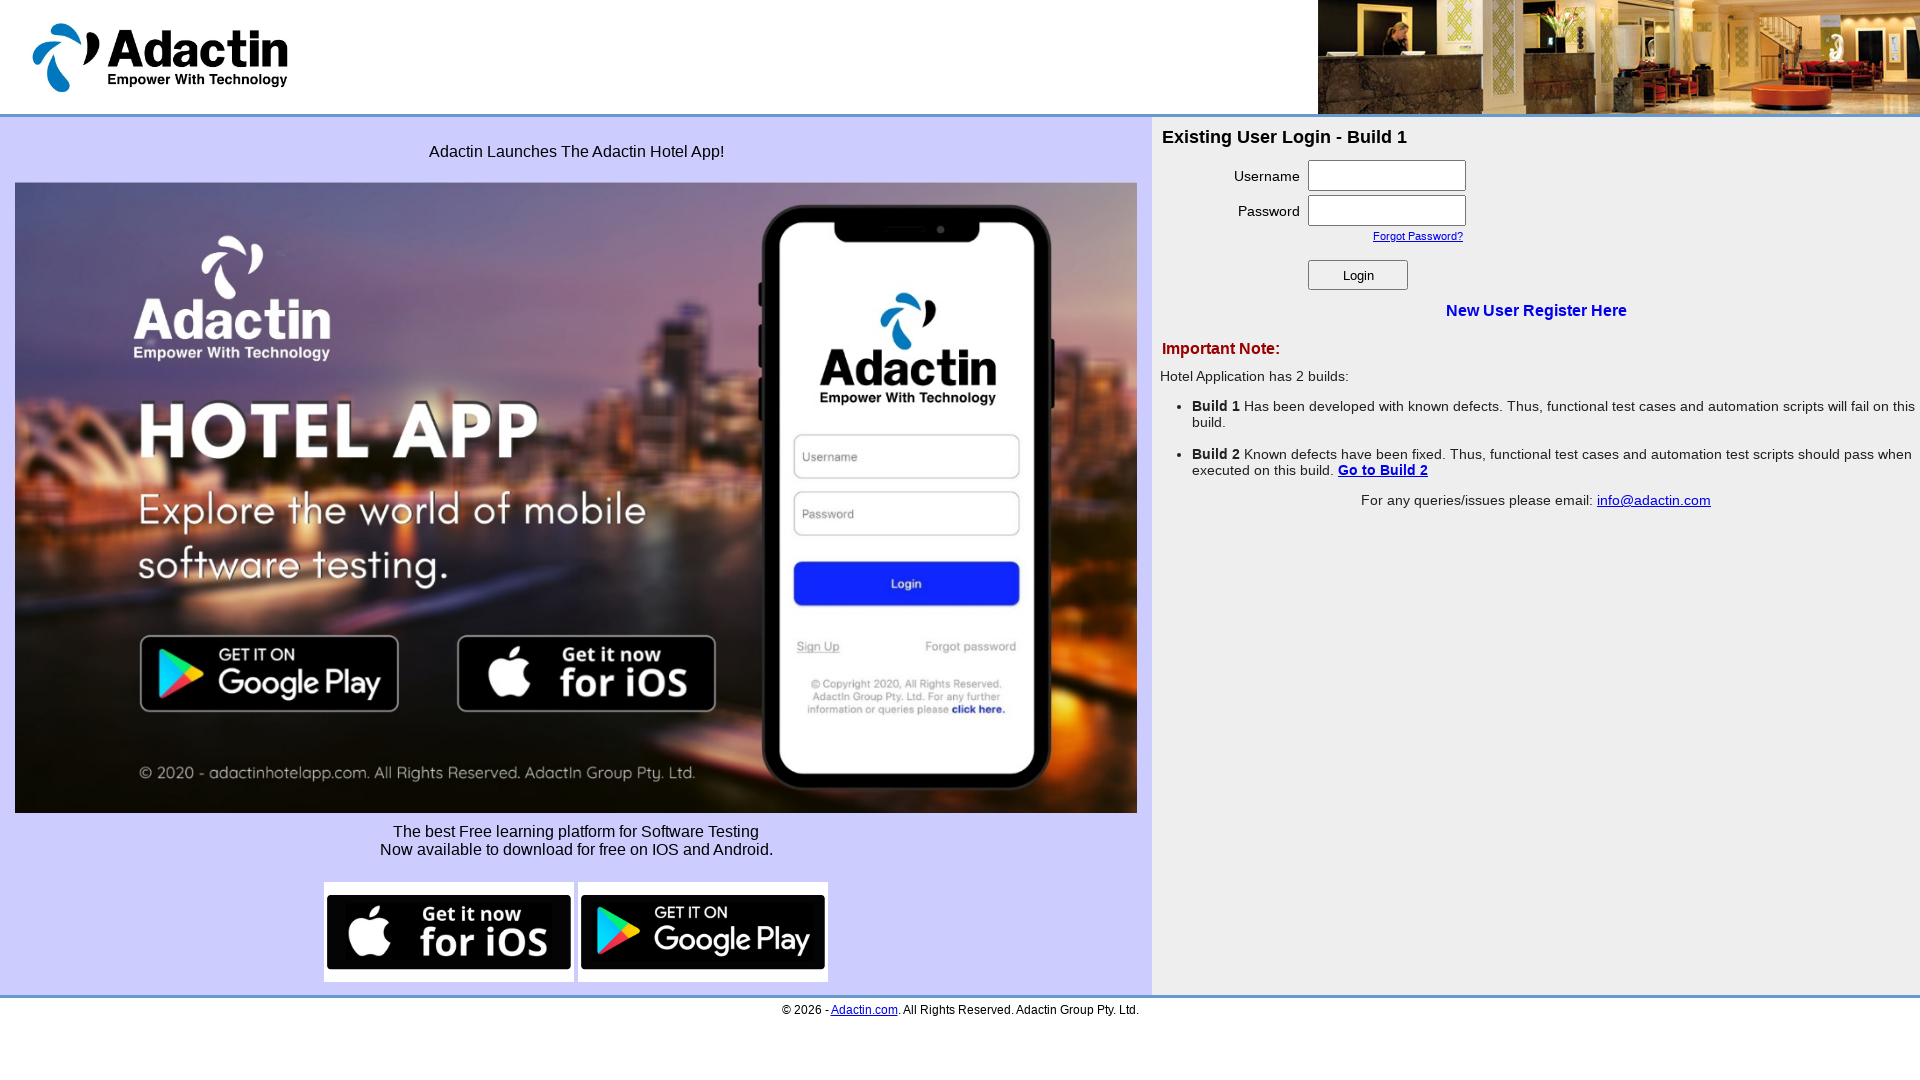